Tests keyboard input functionality by clicking on a name field, typing a name, and clicking a button on a form testing page

Starting URL: https://formy-project.herokuapp.com/keypress

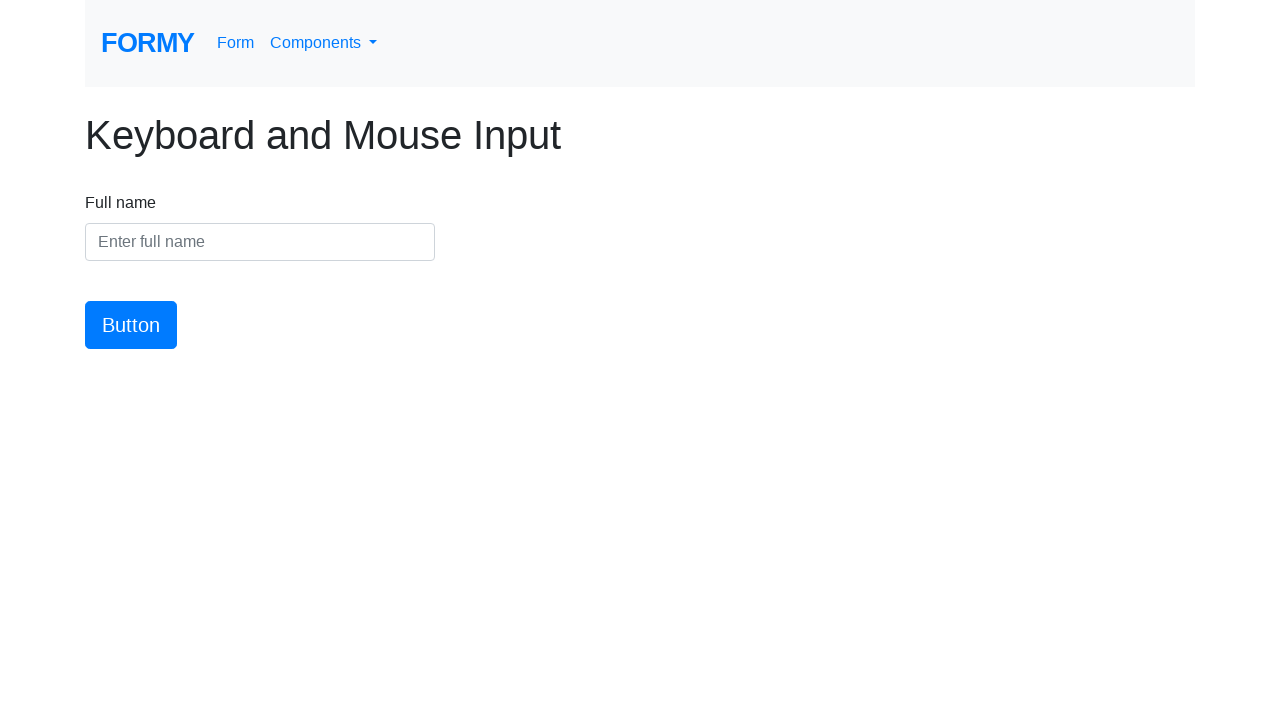

Clicked on the name input field at (260, 242) on #name
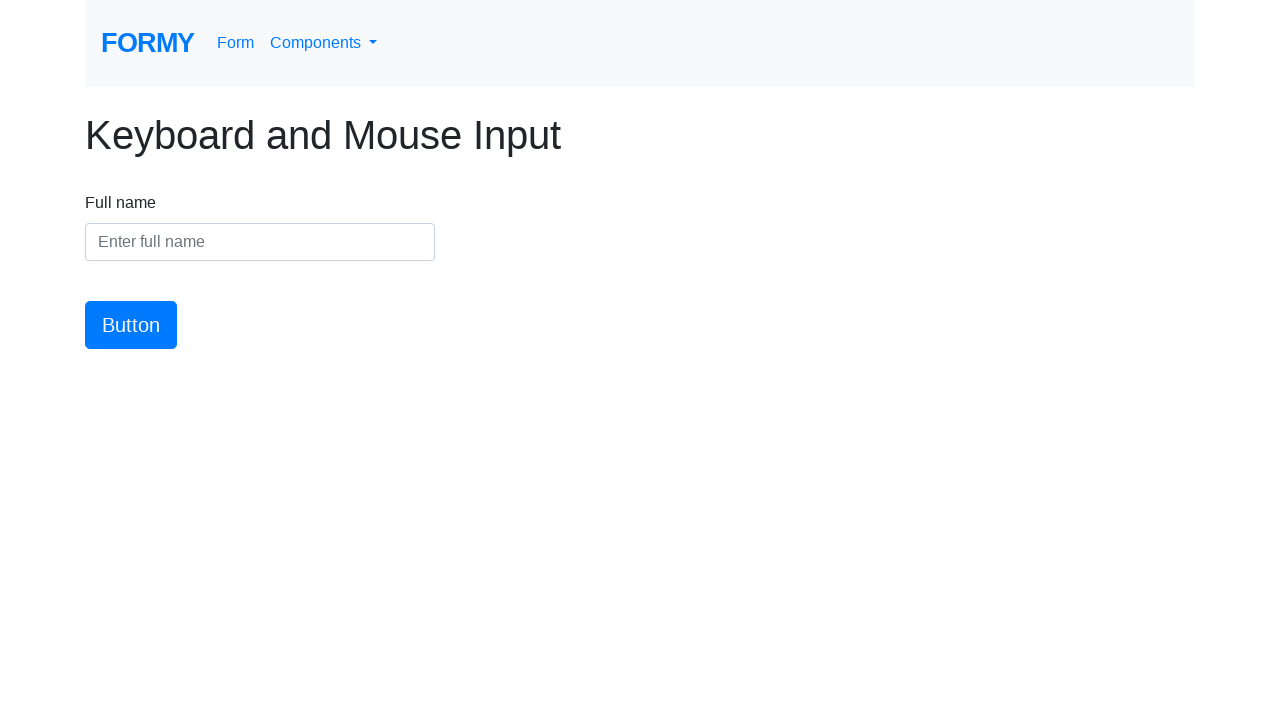

Typed 'Marcus Thompson' into the name field on #name
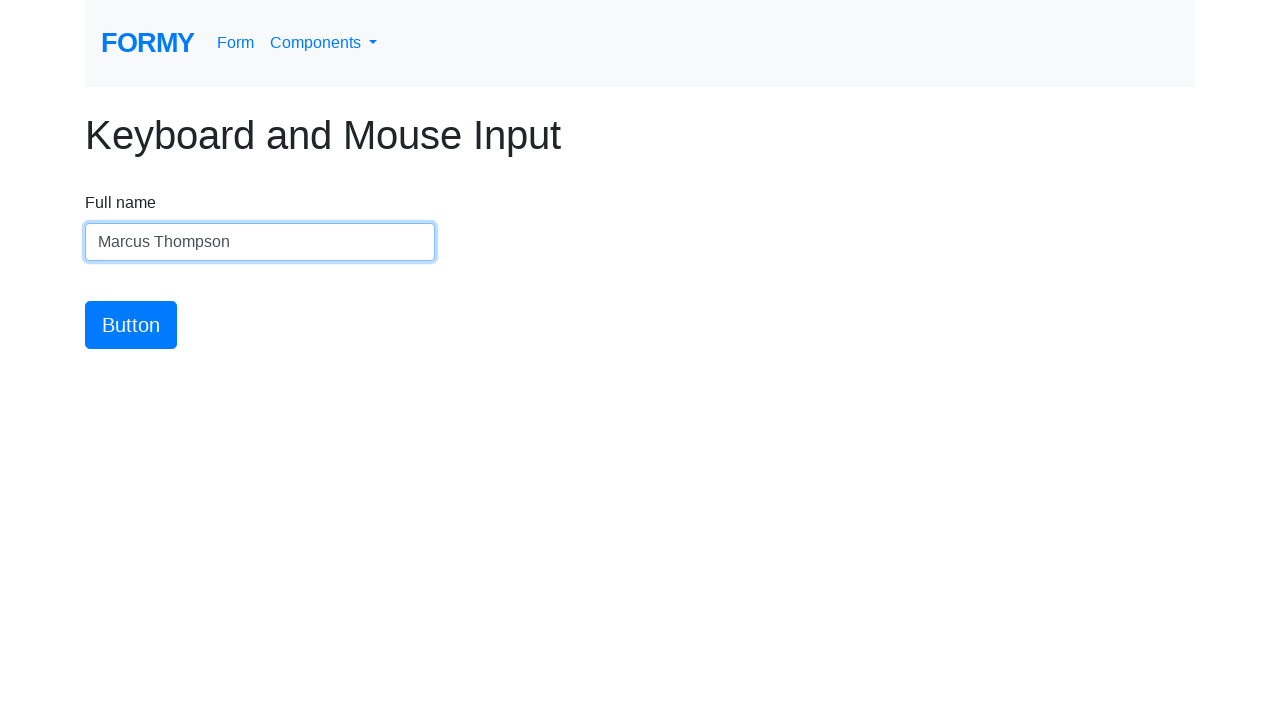

Clicked the submit button at (131, 325) on #button
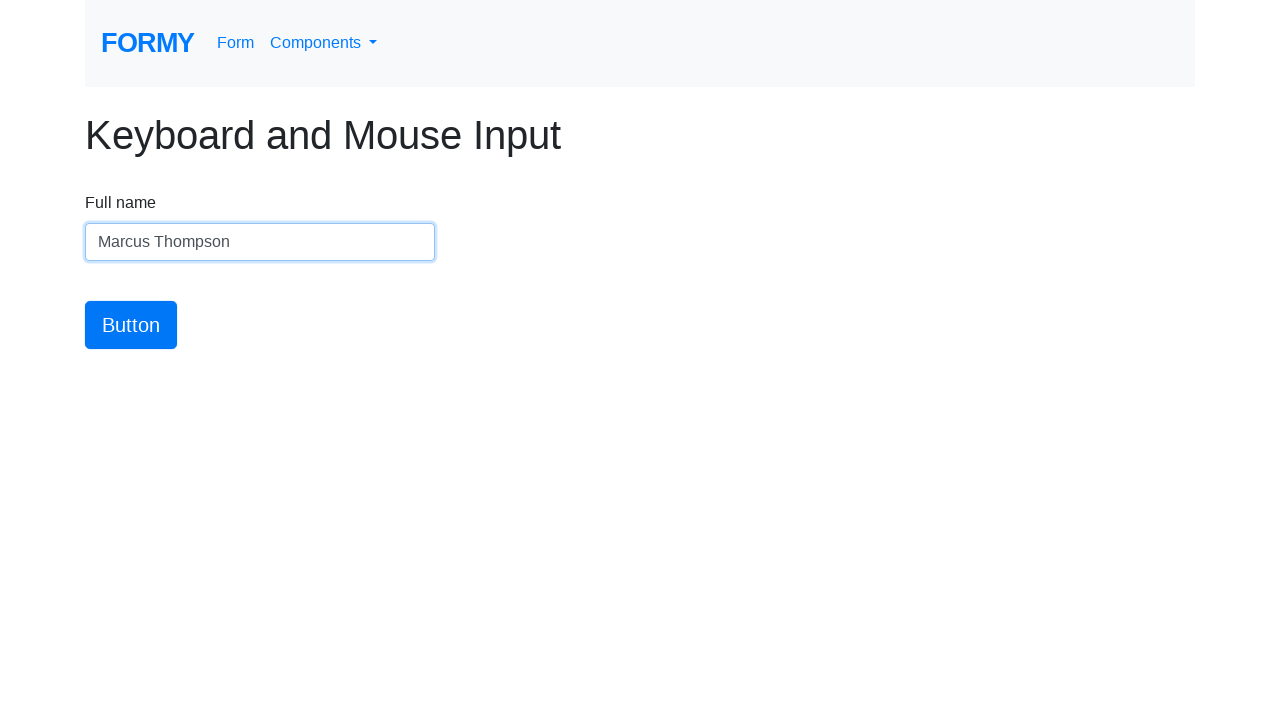

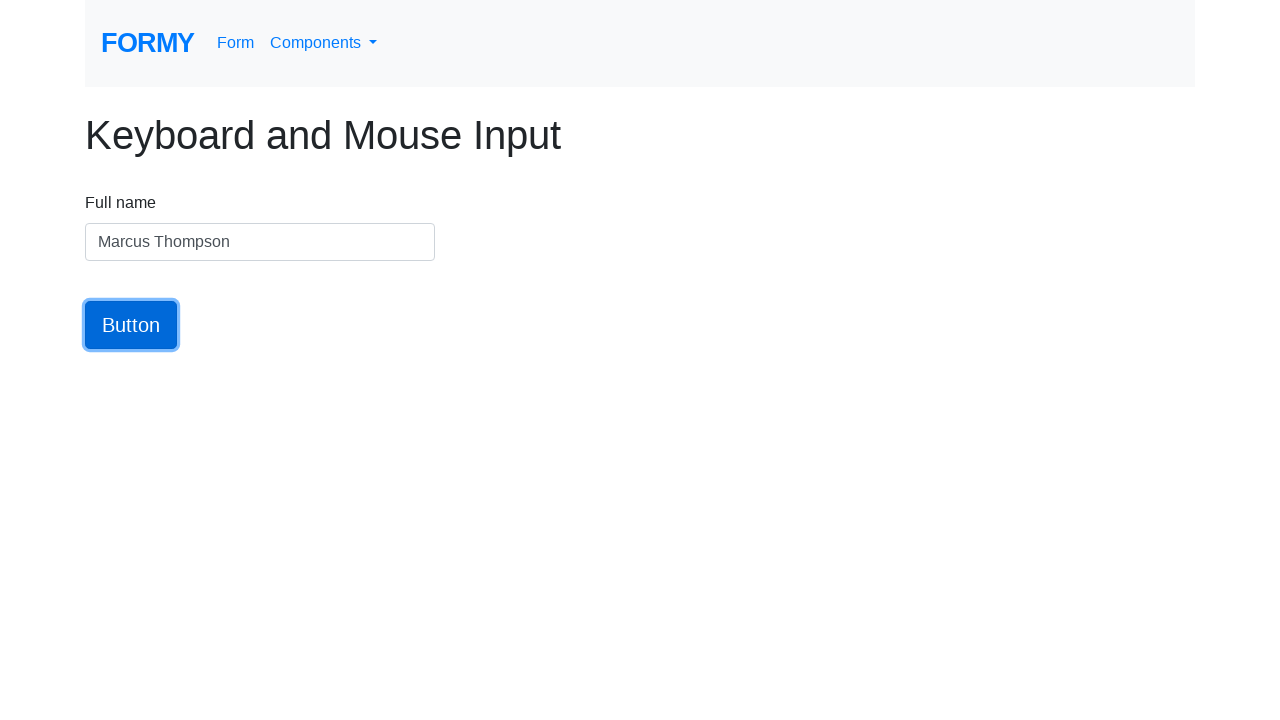